Tests the complete booking flow including selecting flight, entering personal information, and completing the purchase.

Starting URL: https://blazedemo.com/

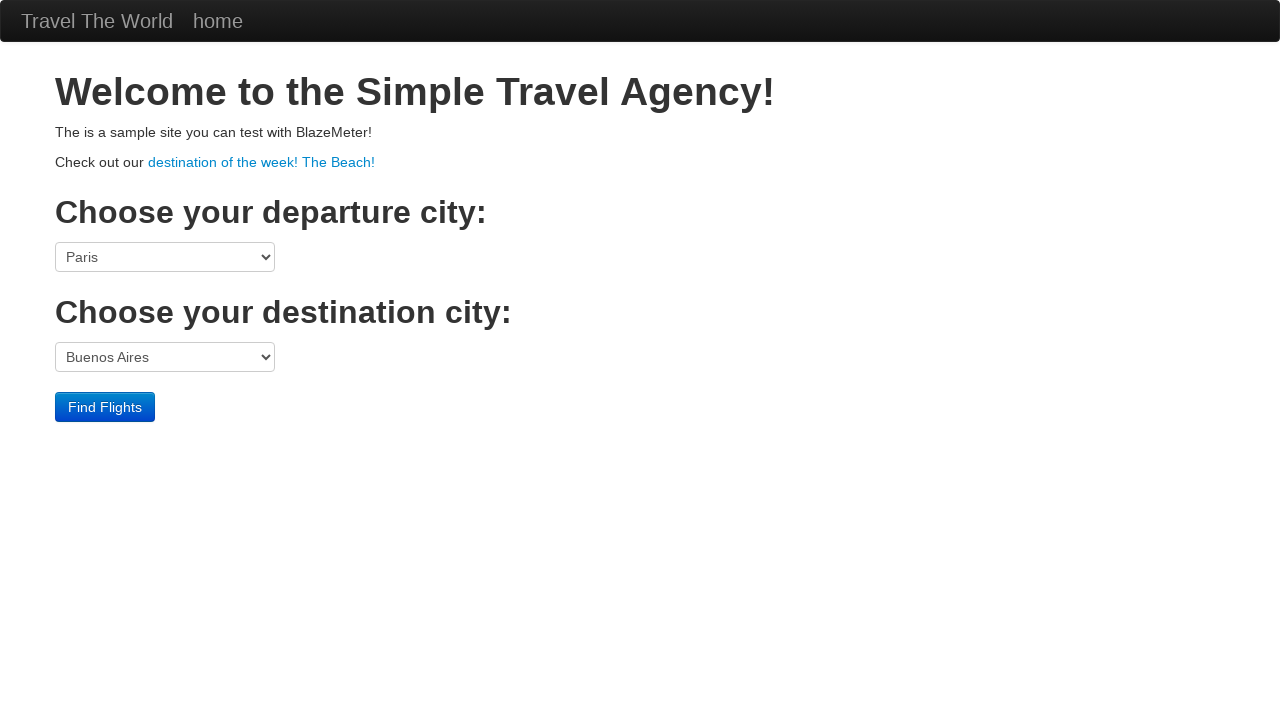

Selected Paris as departure city on select[name='fromPort']
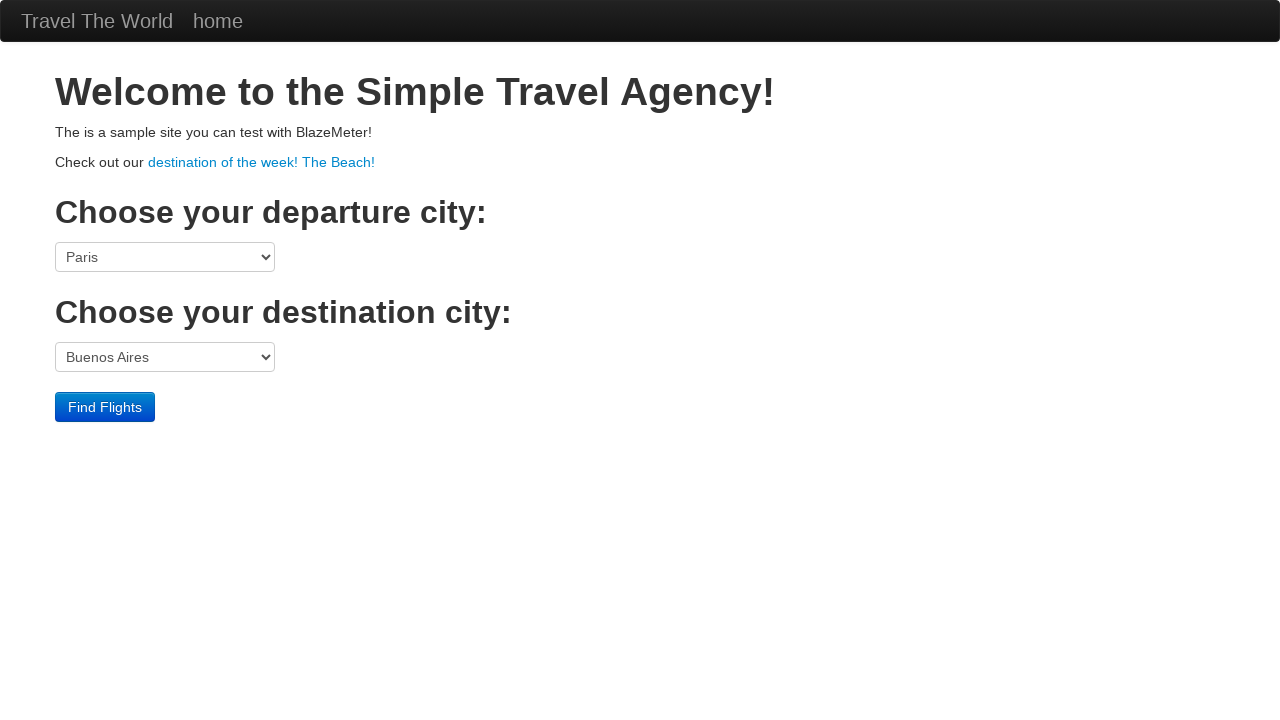

Selected Rome as destination city on select[name='toPort']
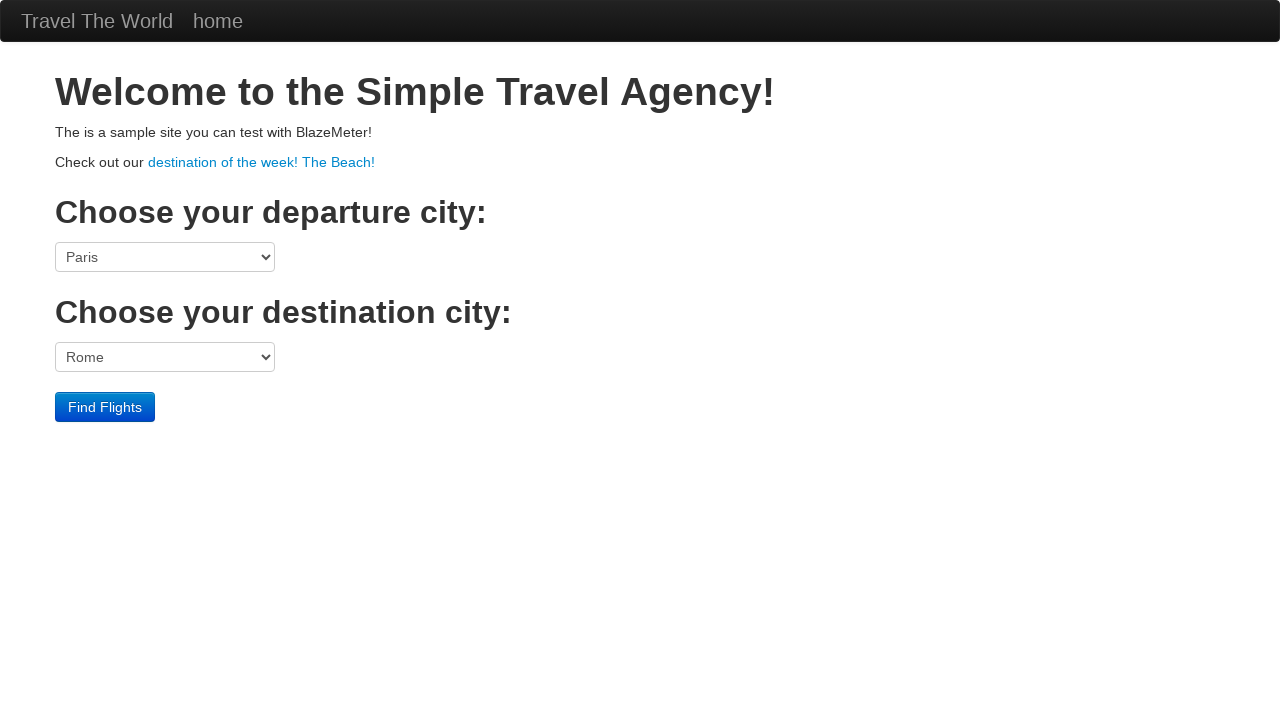

Clicked Find Flights button at (105, 407) on input[type='submit']
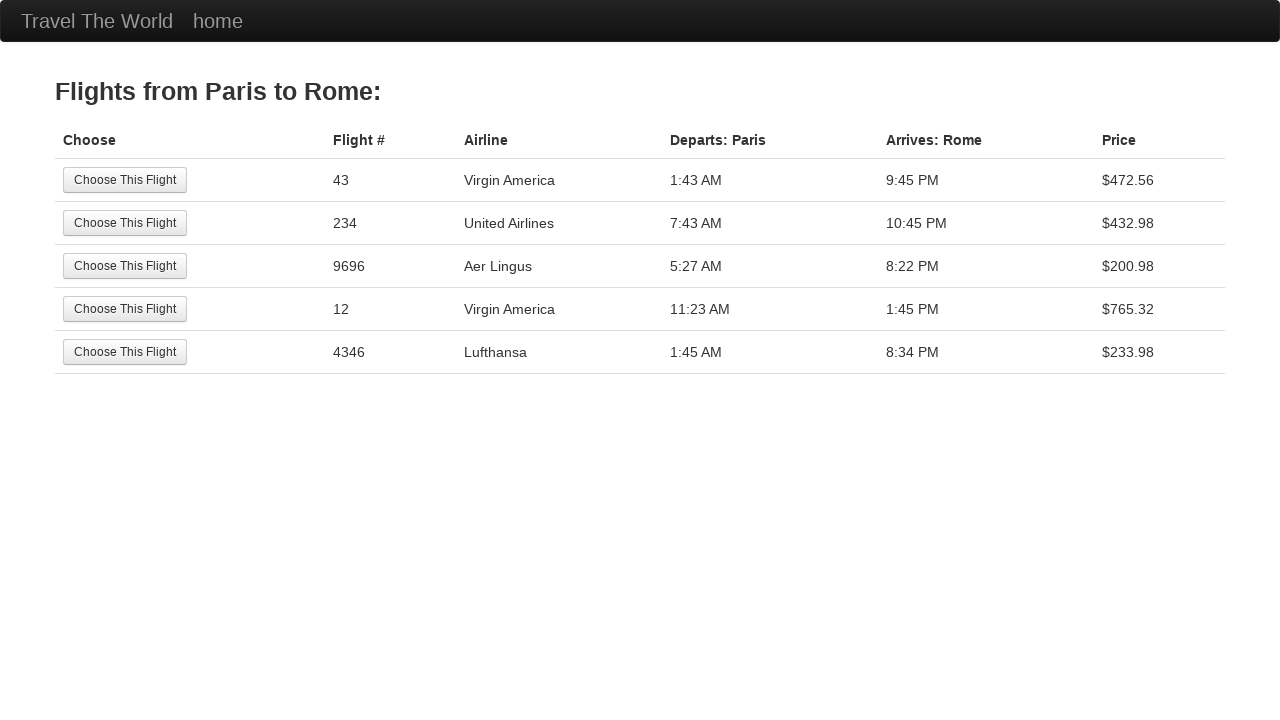

Selected flight by clicking Choose This Flight button at (125, 180) on input[value='Choose This Flight']
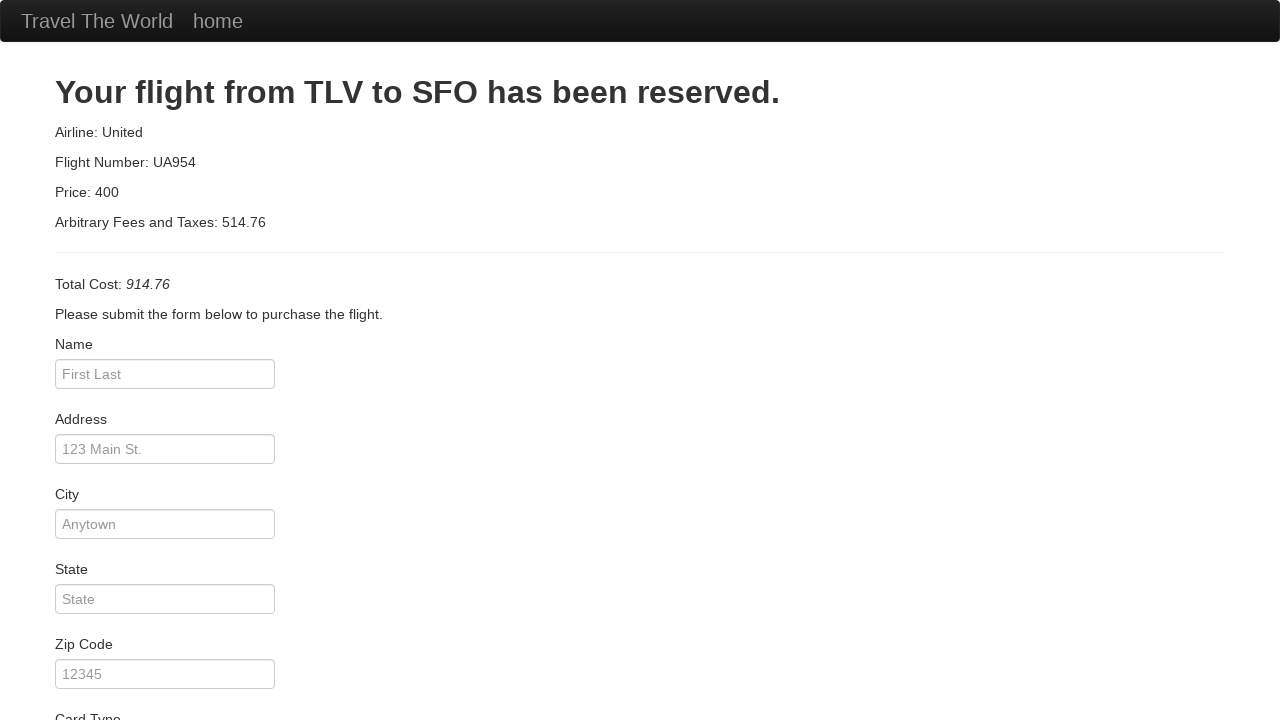

Entered customer name 'Tron Ho' on input[id='inputName']
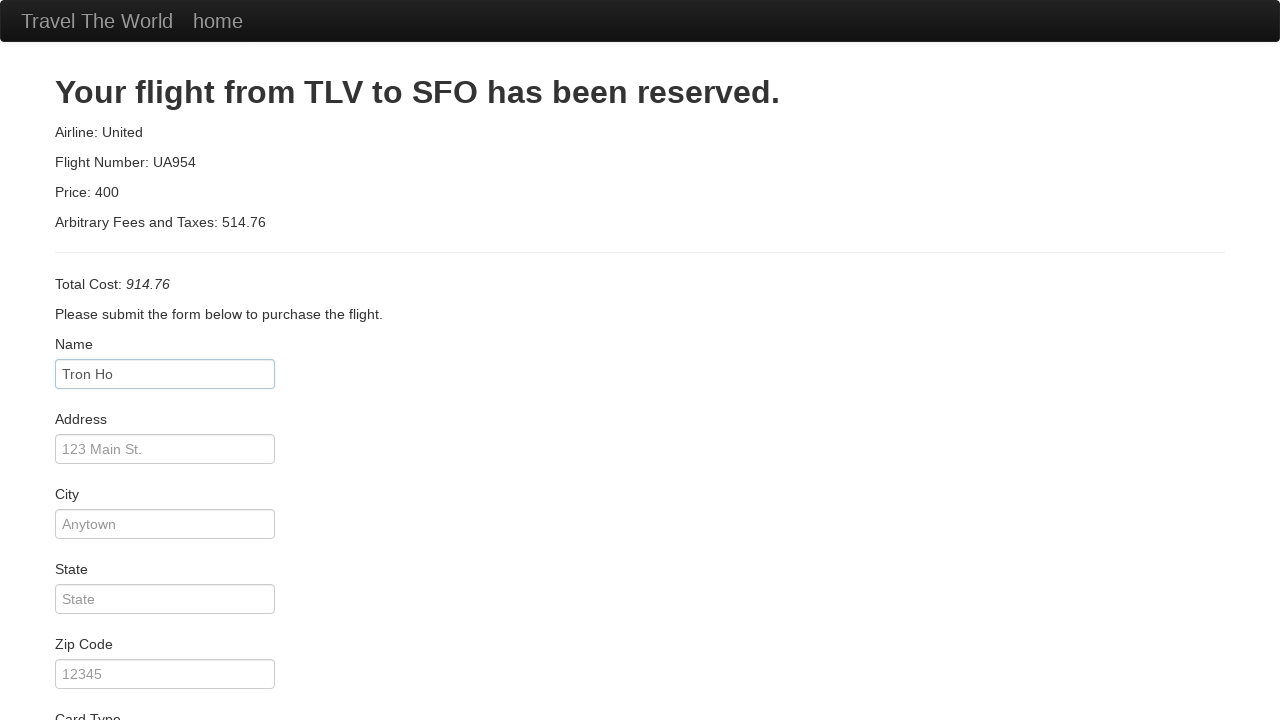

Entered address '364 Cong Hoa' on input[id='address']
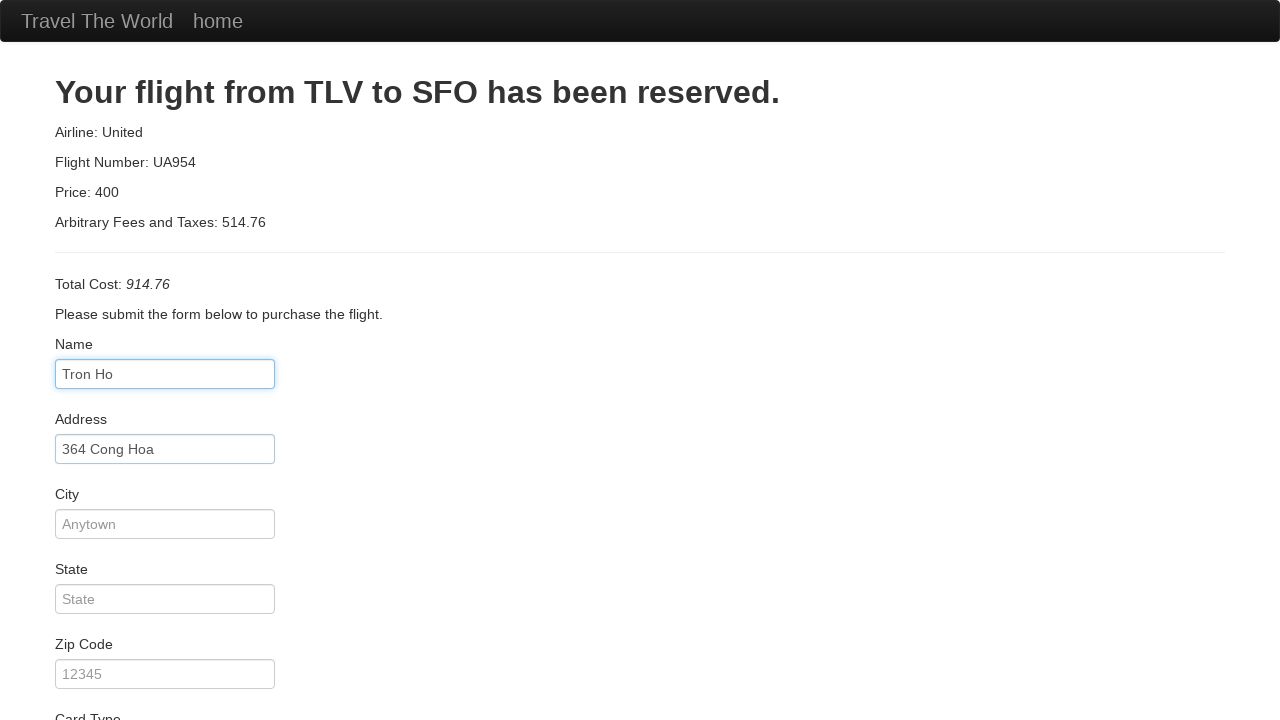

Selected Visa as card type on select[id='cardType']
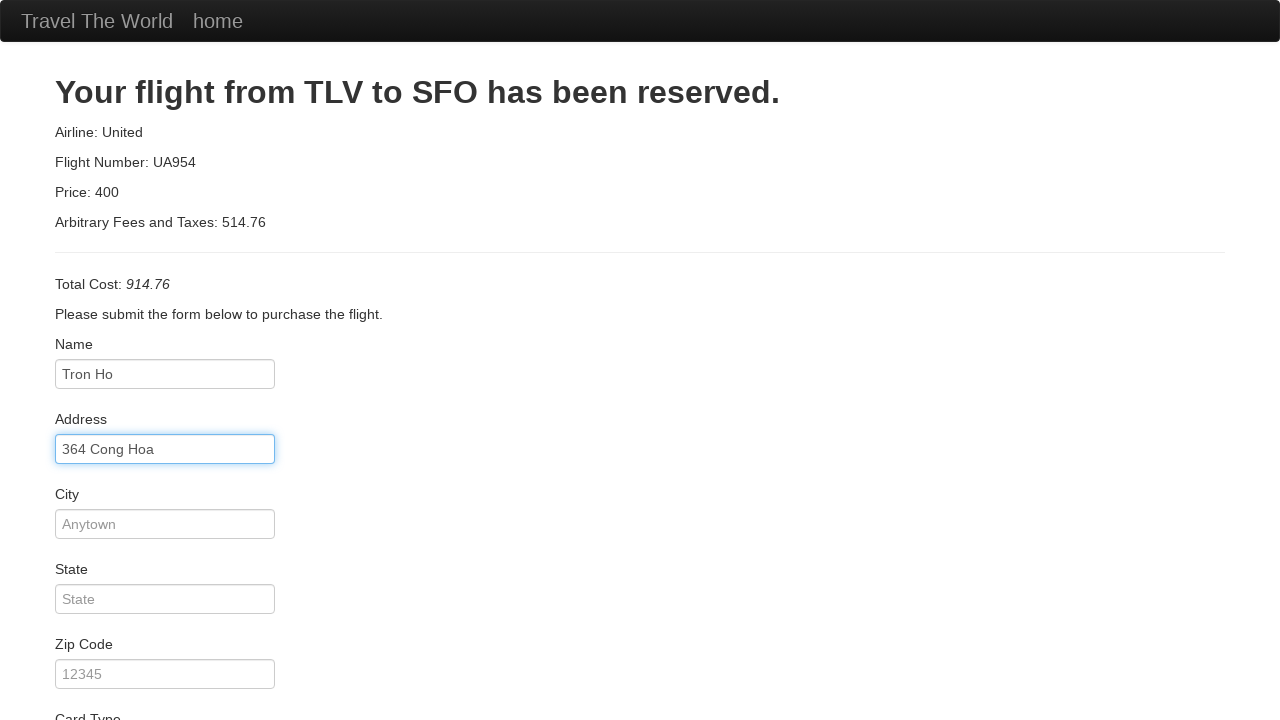

Checked Remember Me checkbox at (62, 656) on input[id='rememberMe']
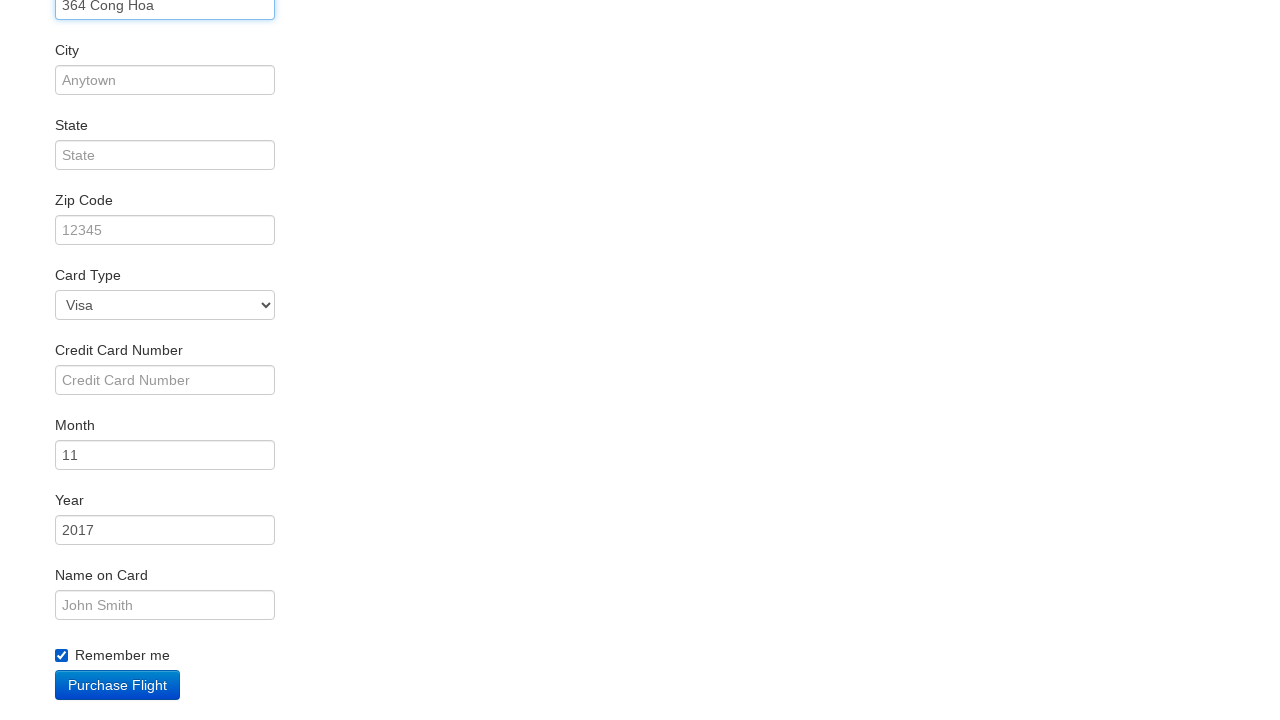

Clicked Purchase Flight button to complete booking at (118, 685) on input[value='Purchase Flight']
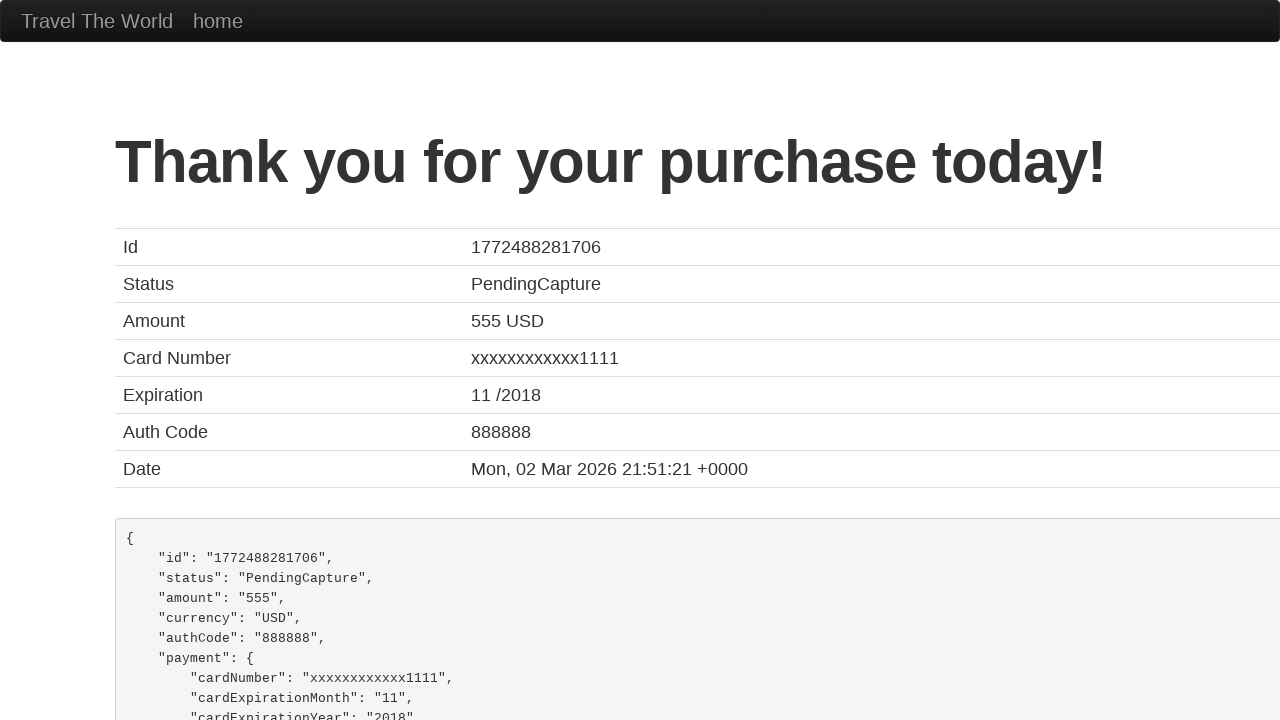

Booking completed and confirmation page loaded
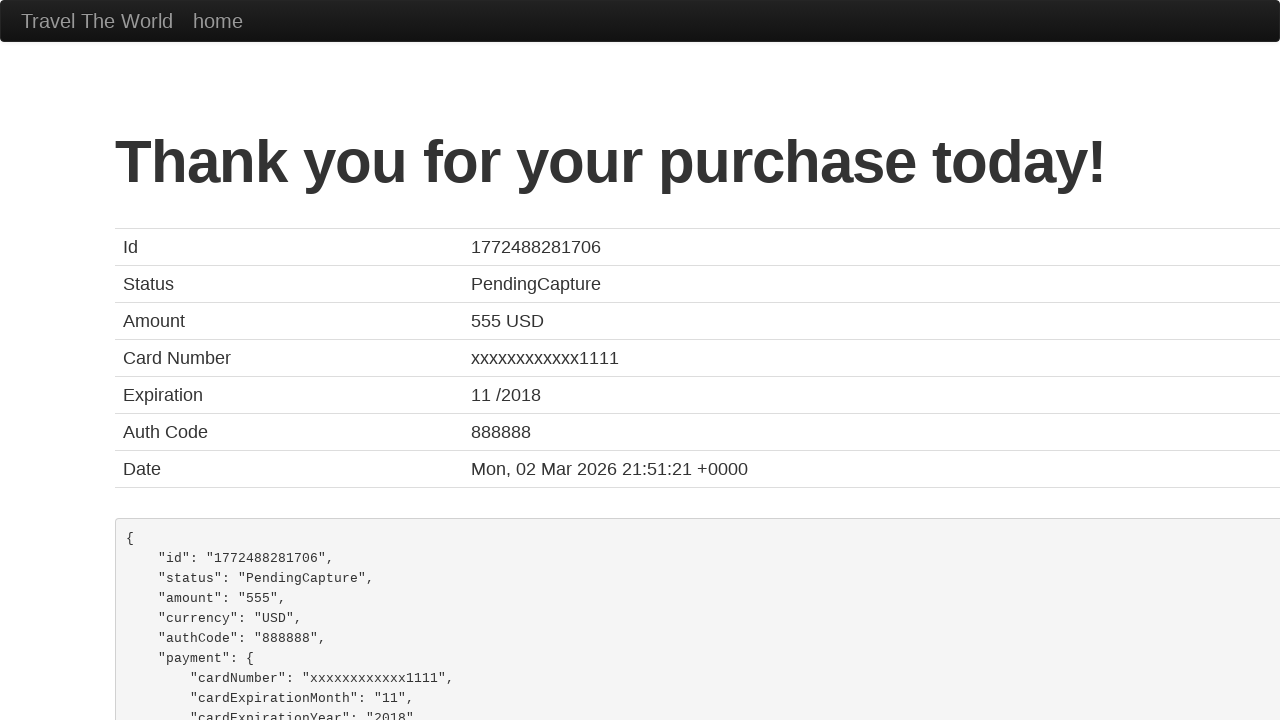

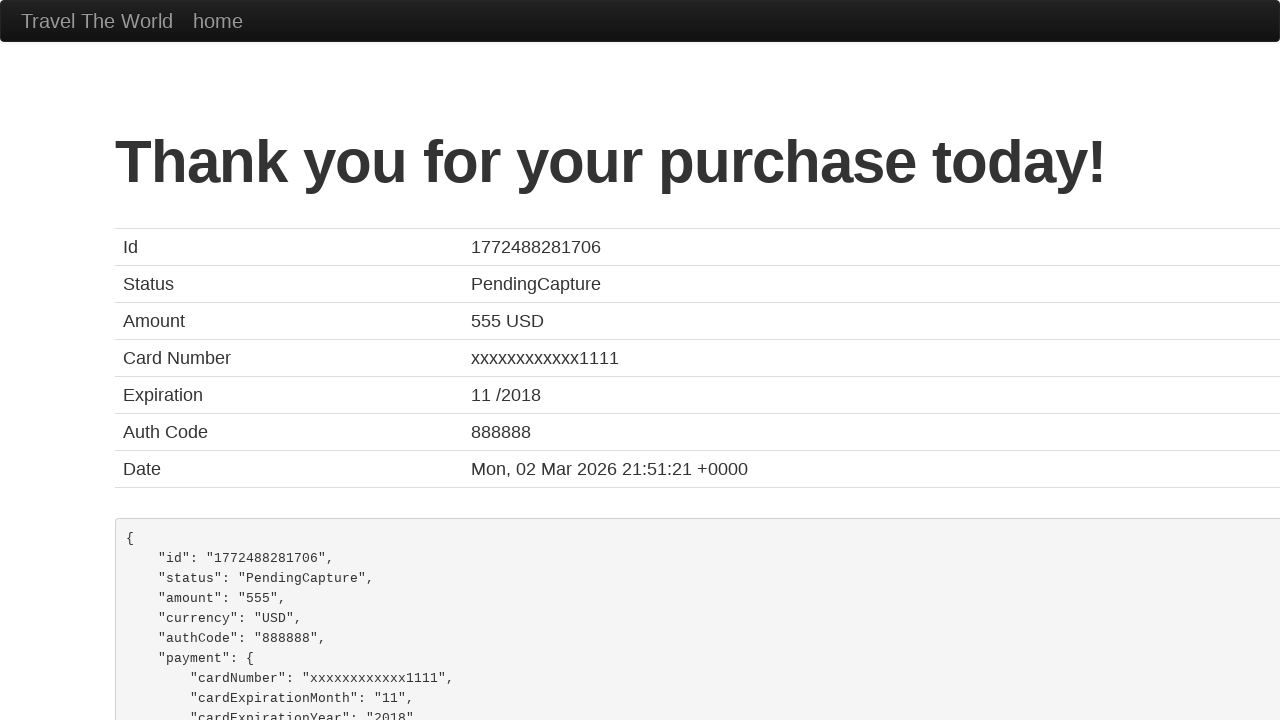